Navigates to the Selenium website and clicks on the Download link, then clicks on a specific version link to initiate a download.

Starting URL: http://seleniumhq.org

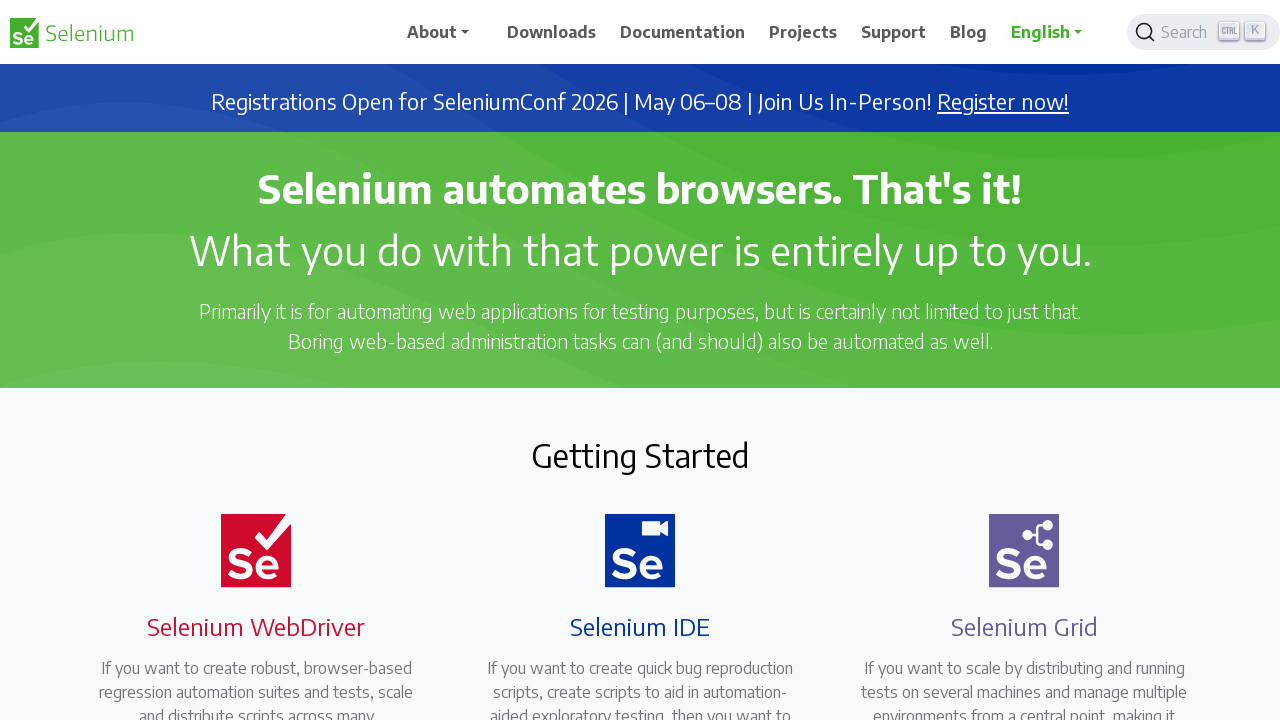

Clicked Download link on Selenium website at (552, 32) on text=Download
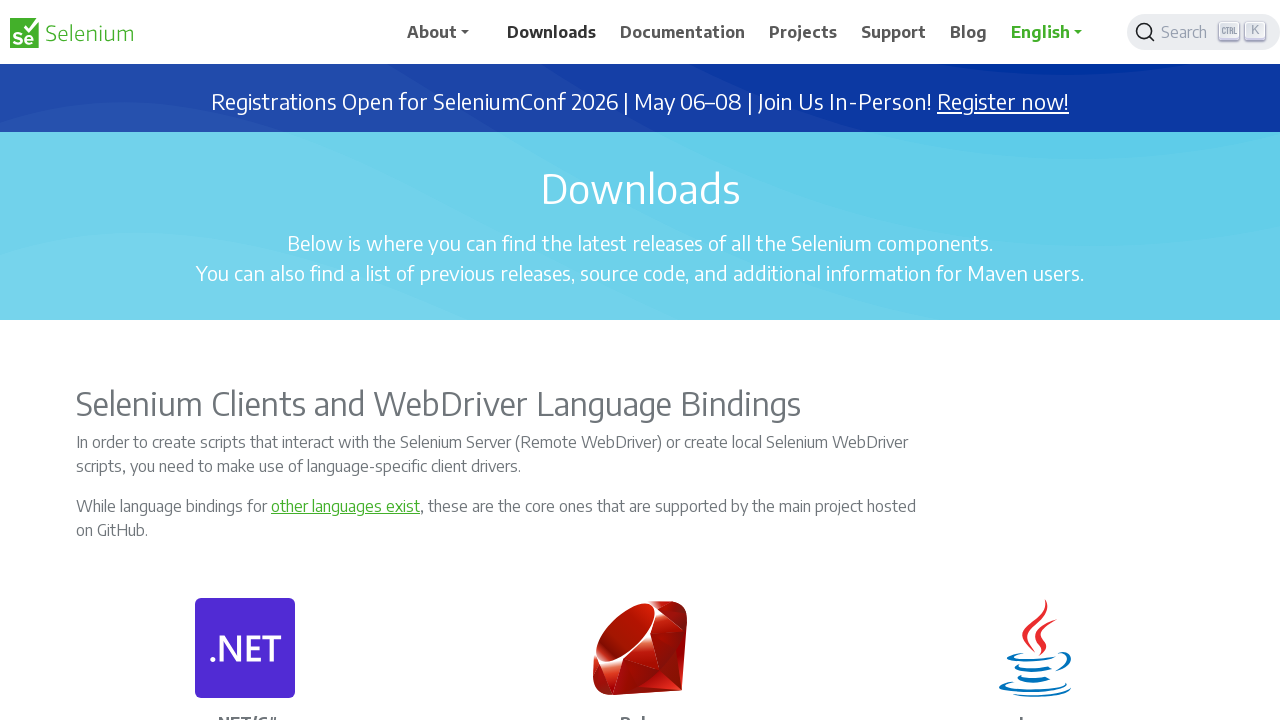

Download page loaded with domcontentloaded state
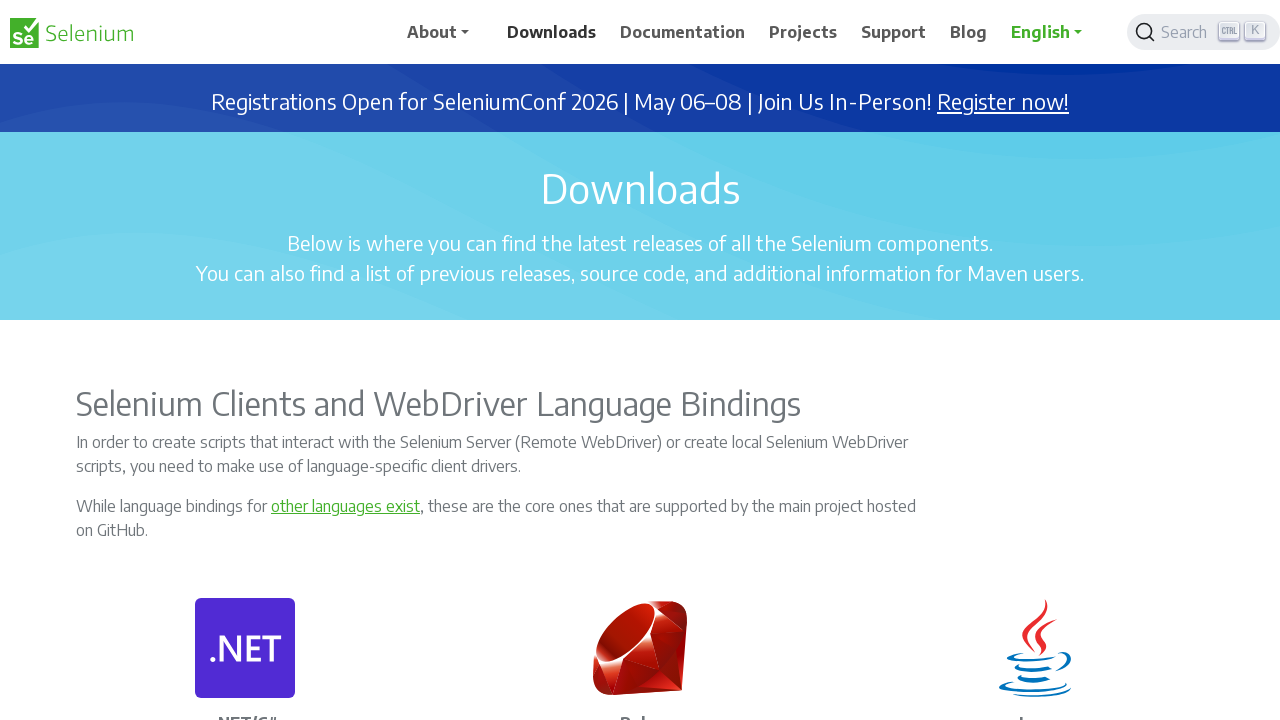

Clicked specific version Download link to initiate file download at (552, 32) on text=Download
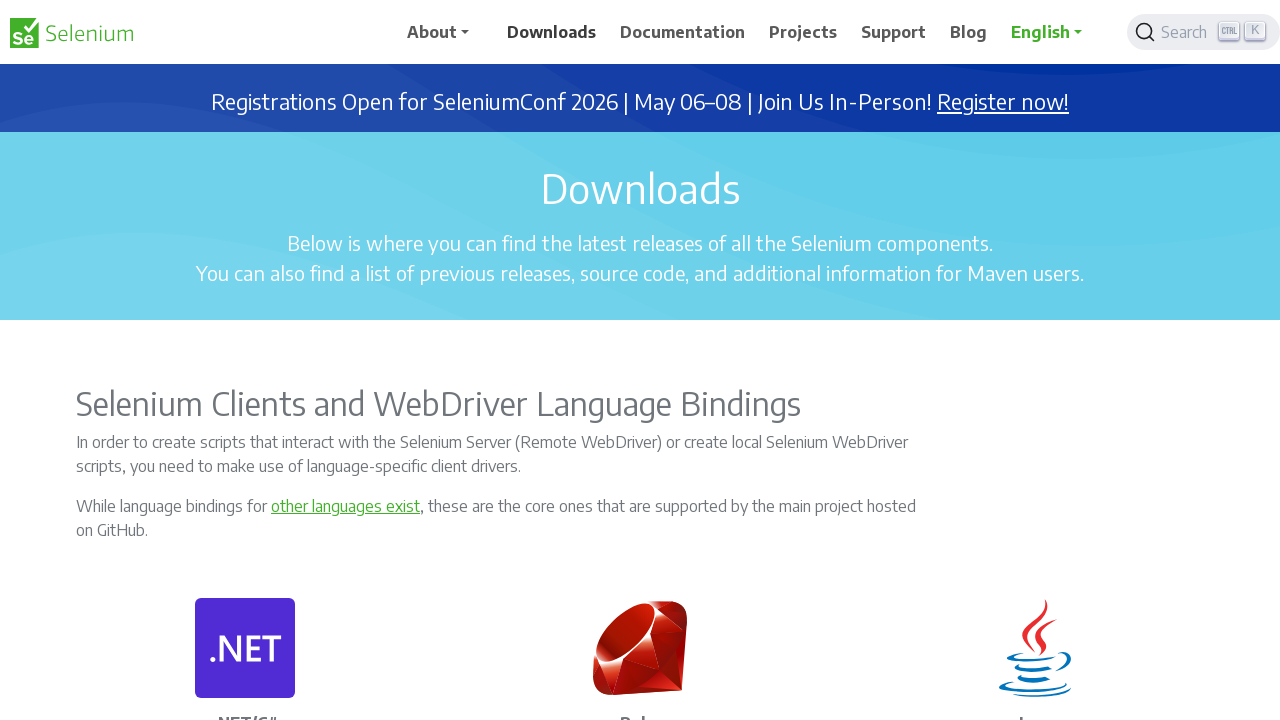

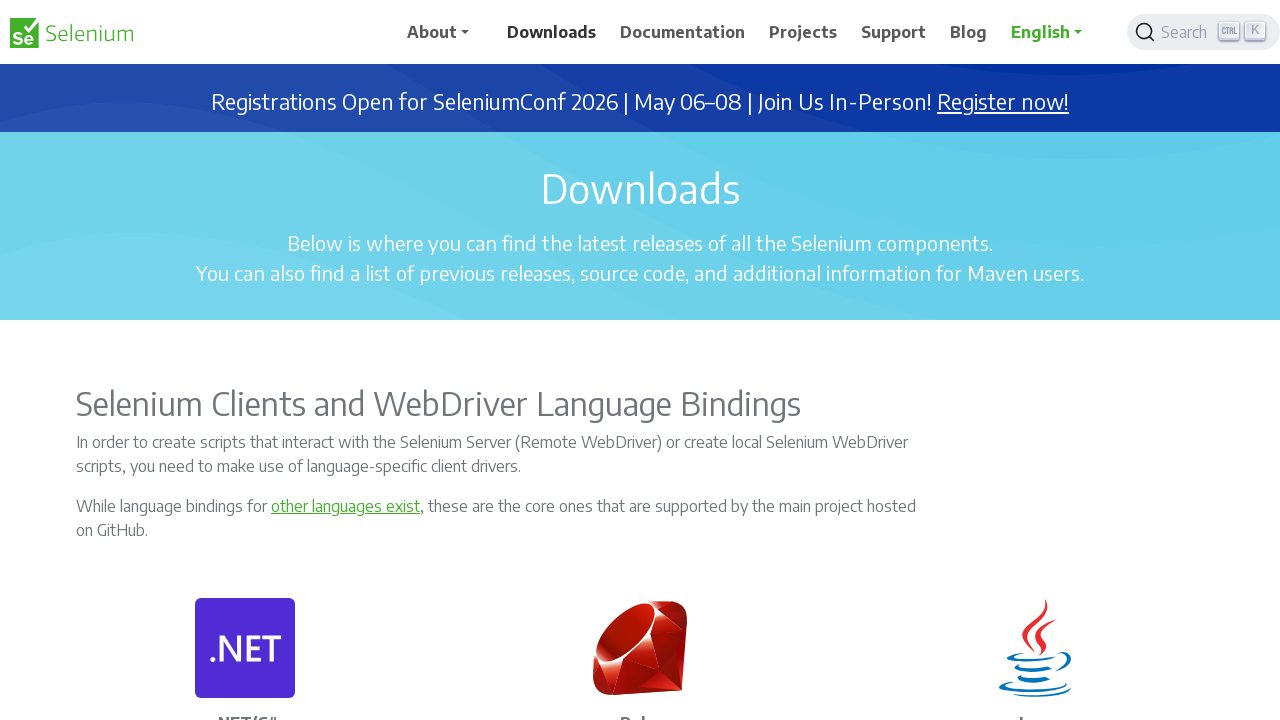